Navigates to GeeksforGeeks homepage and verifies that the Courses link element is present and enabled

Starting URL: https://www.geeksforgeeks.org/

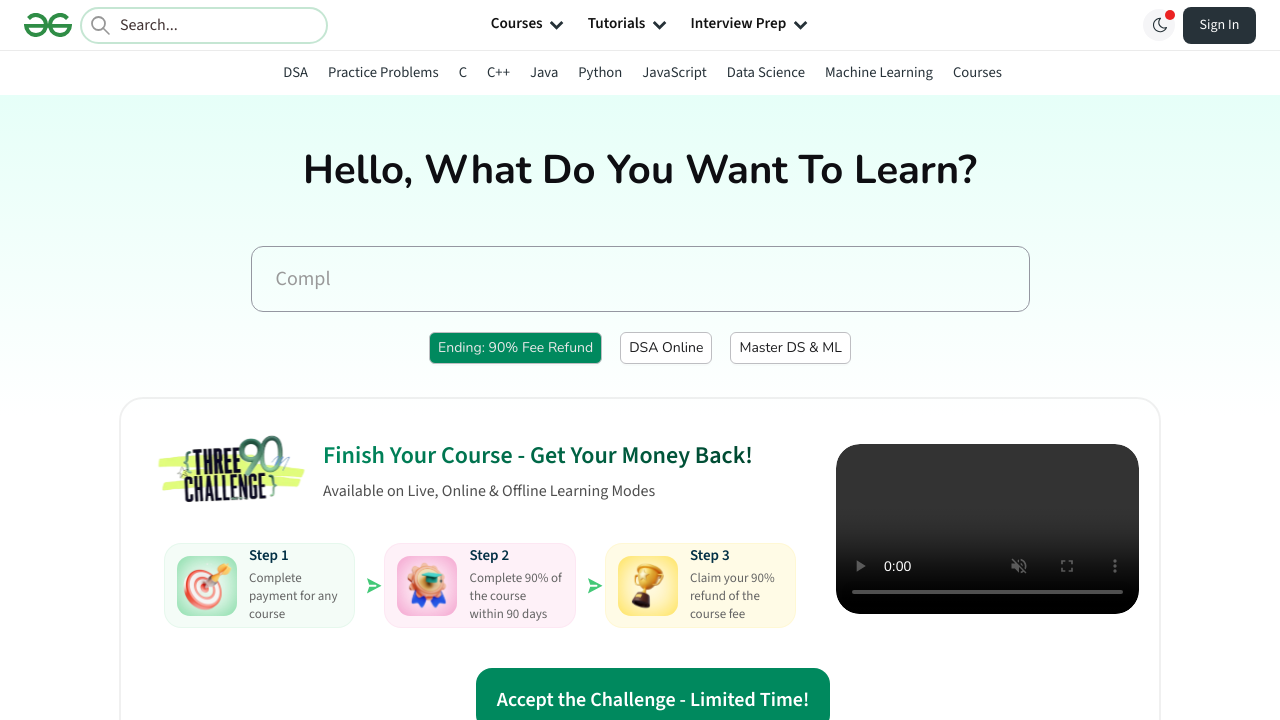

Located the Courses link element
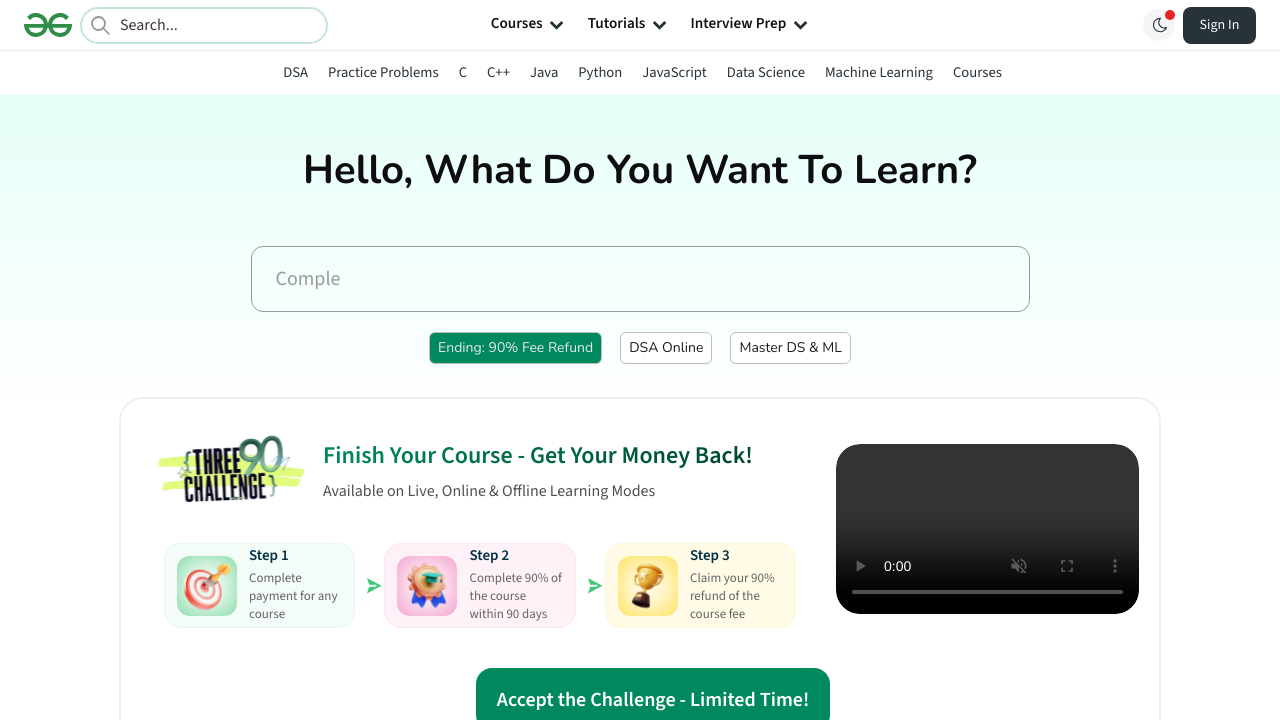

Courses link element is visible and enabled
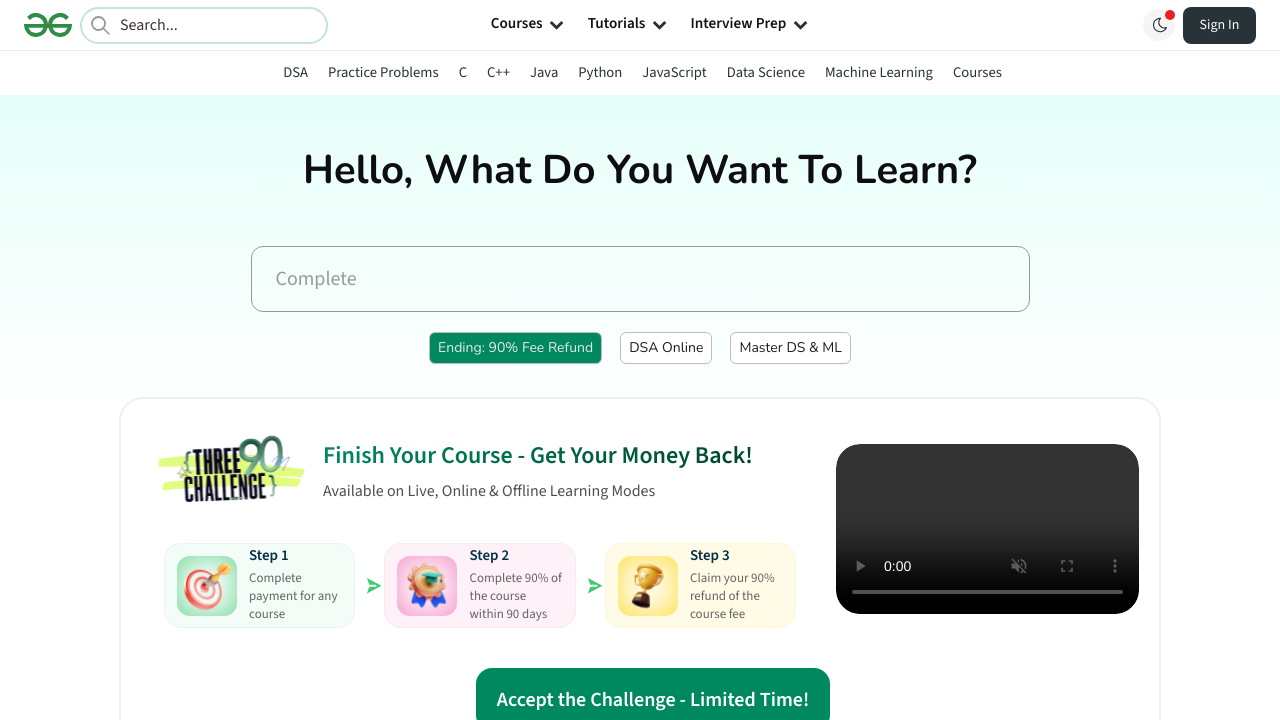

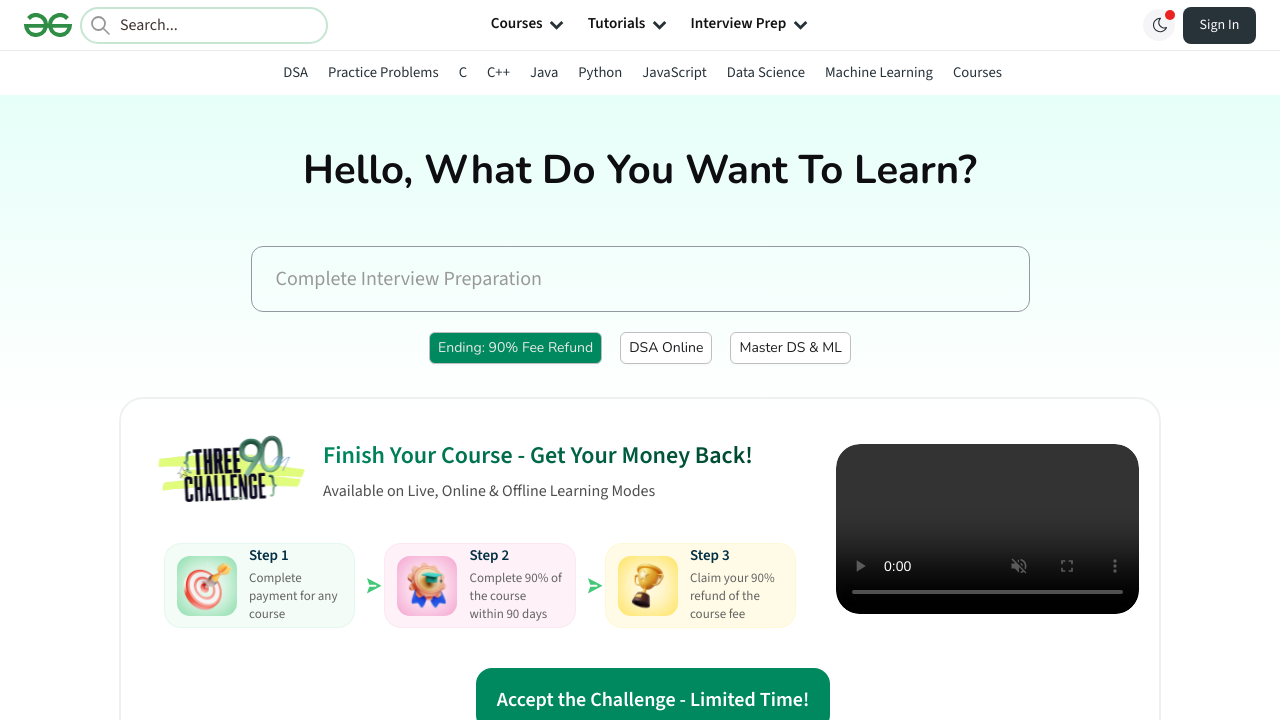